Navigates to Cathay United Bank's official website and waits for the page to load completely

Starting URL: https://www.cathaybk.com.tw/cathaybk/

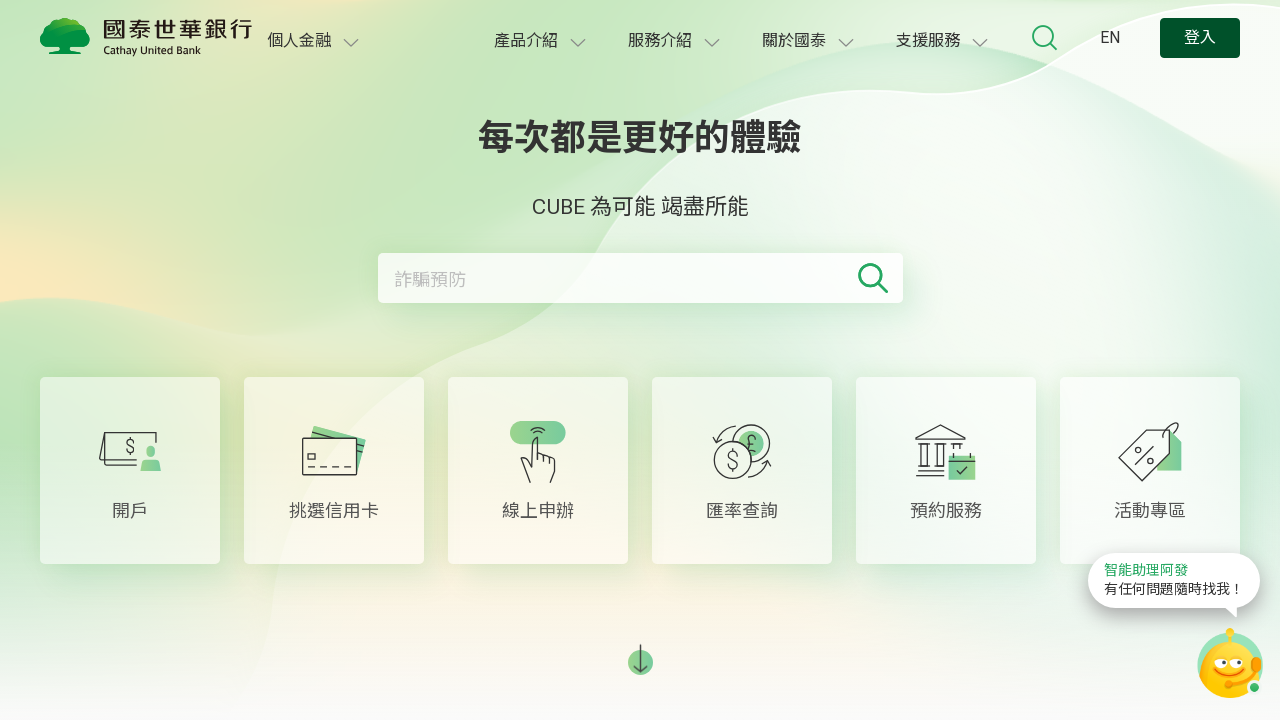

Waited for page to reach networkidle state - Cathay United Bank website fully loaded
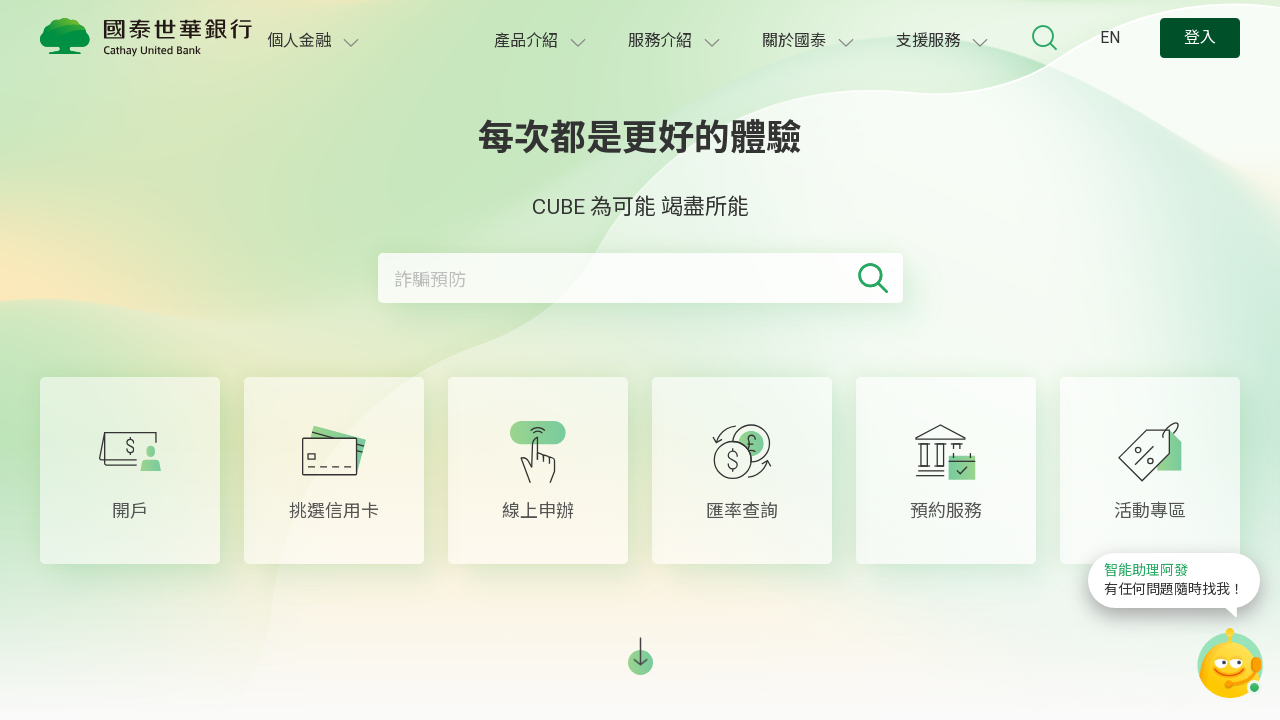

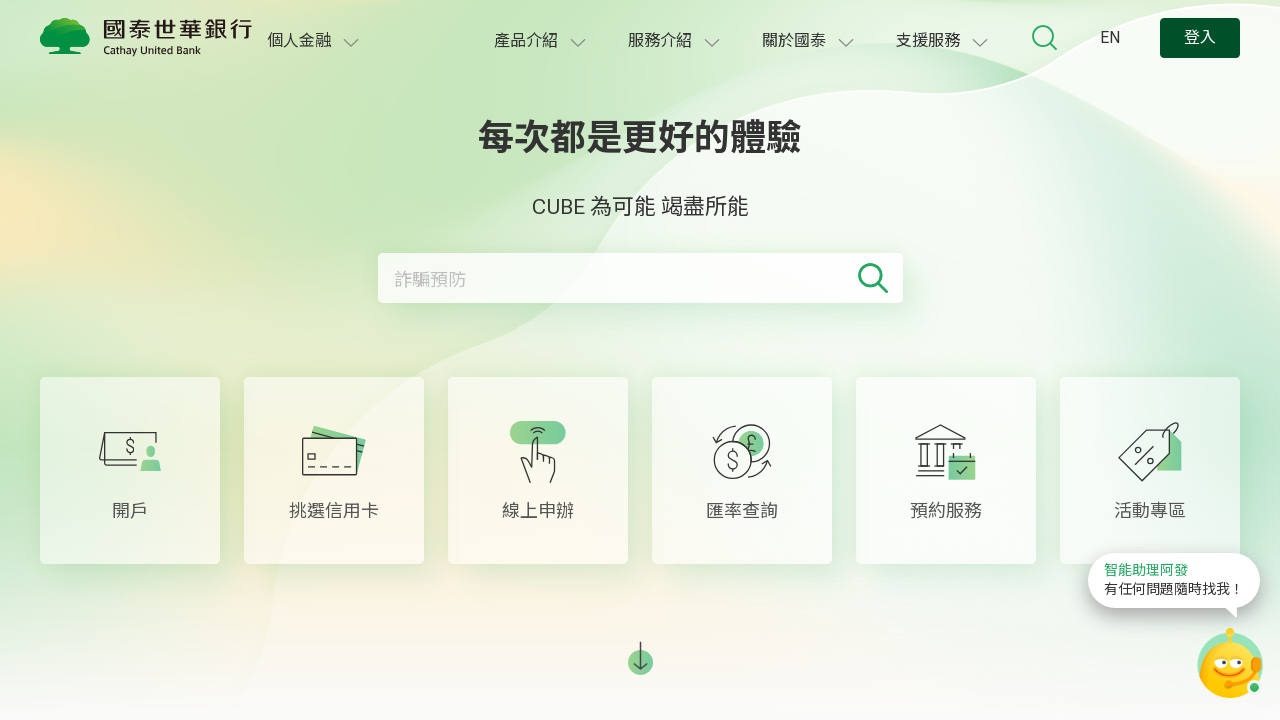